Tests that edits are cancelled when pressing Escape key

Starting URL: https://demo.playwright.dev/todomvc

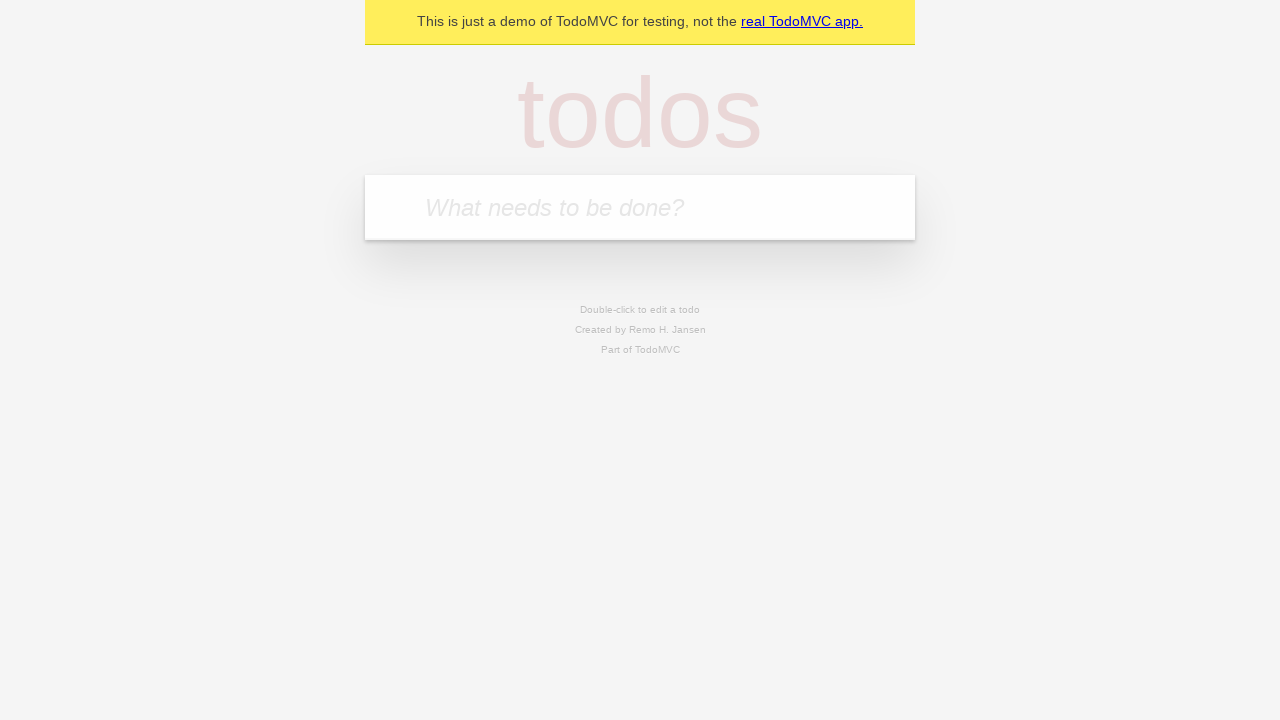

Filled new todo input with 'buy some cheese' on internal:attr=[placeholder="What needs to be done?"i]
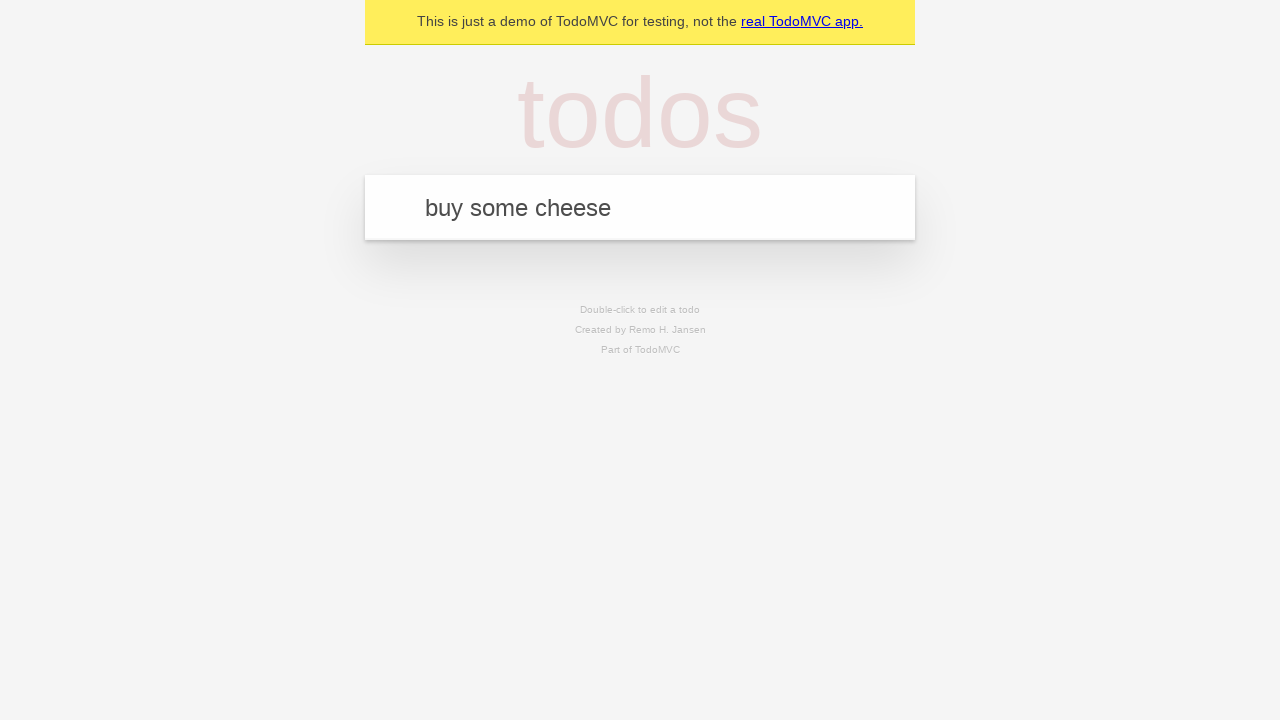

Pressed Enter to create todo 'buy some cheese' on internal:attr=[placeholder="What needs to be done?"i]
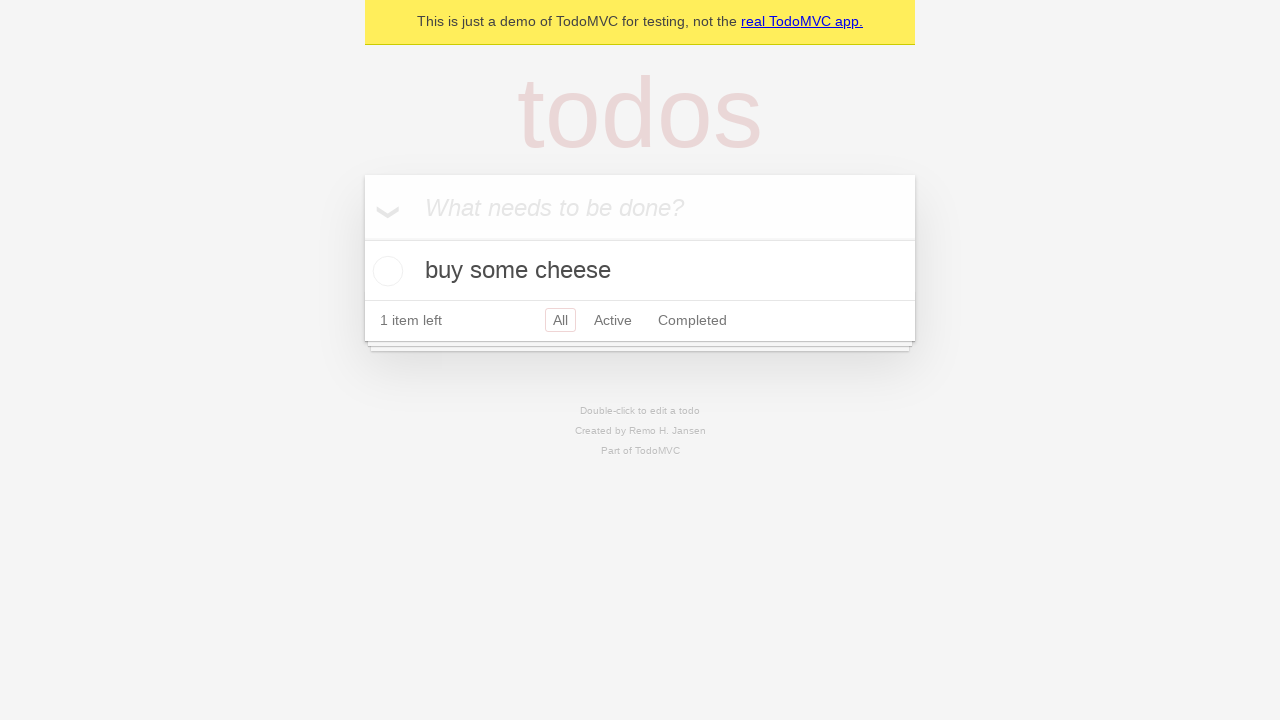

Filled new todo input with 'feed the cat' on internal:attr=[placeholder="What needs to be done?"i]
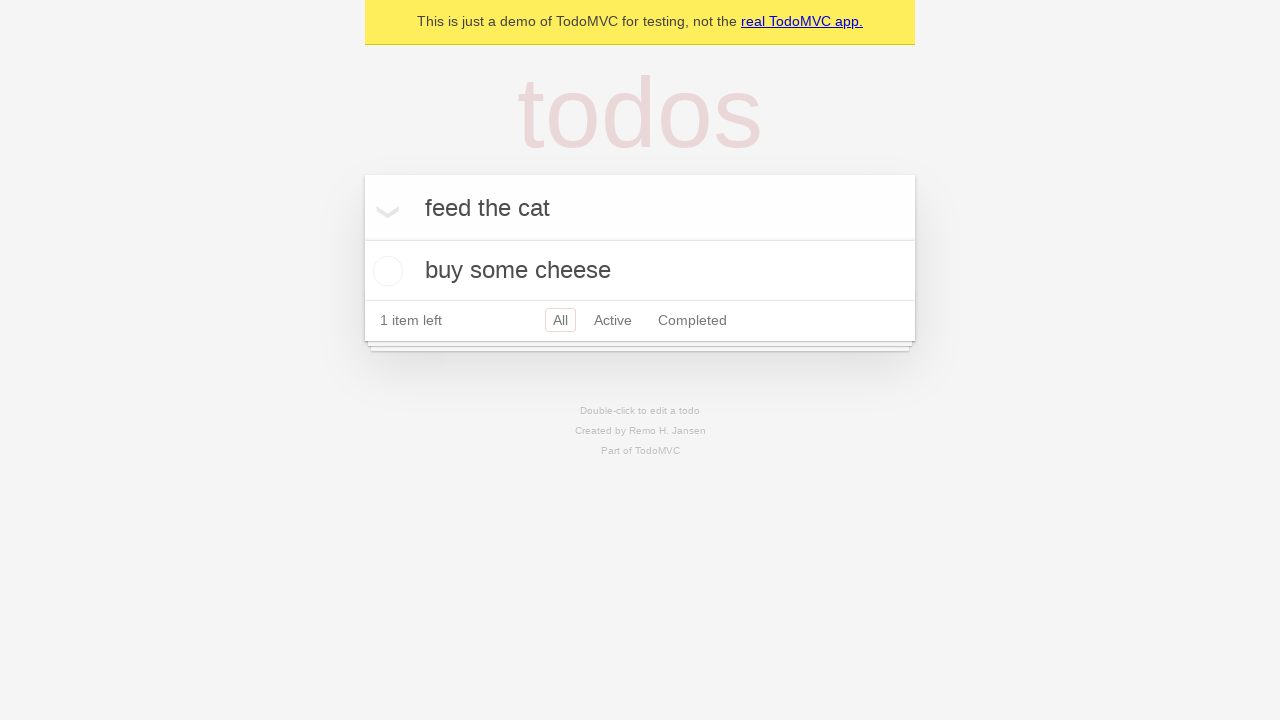

Pressed Enter to create todo 'feed the cat' on internal:attr=[placeholder="What needs to be done?"i]
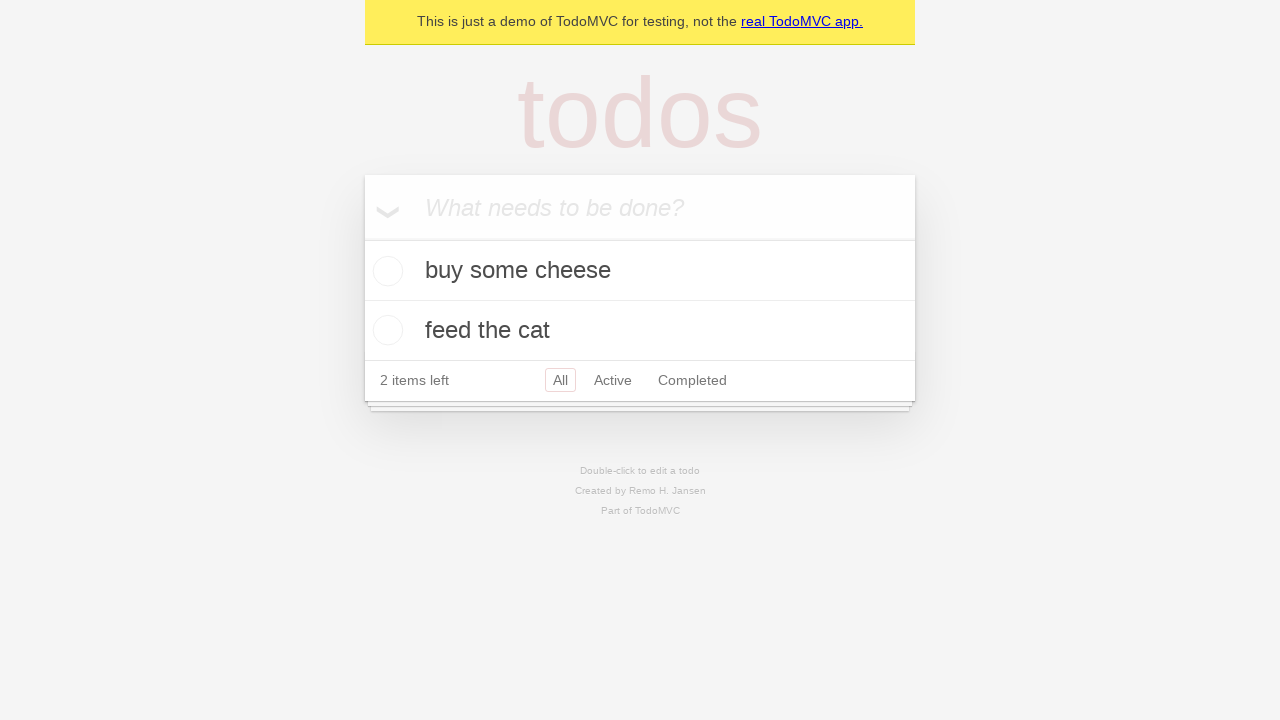

Filled new todo input with 'book a doctors appointment' on internal:attr=[placeholder="What needs to be done?"i]
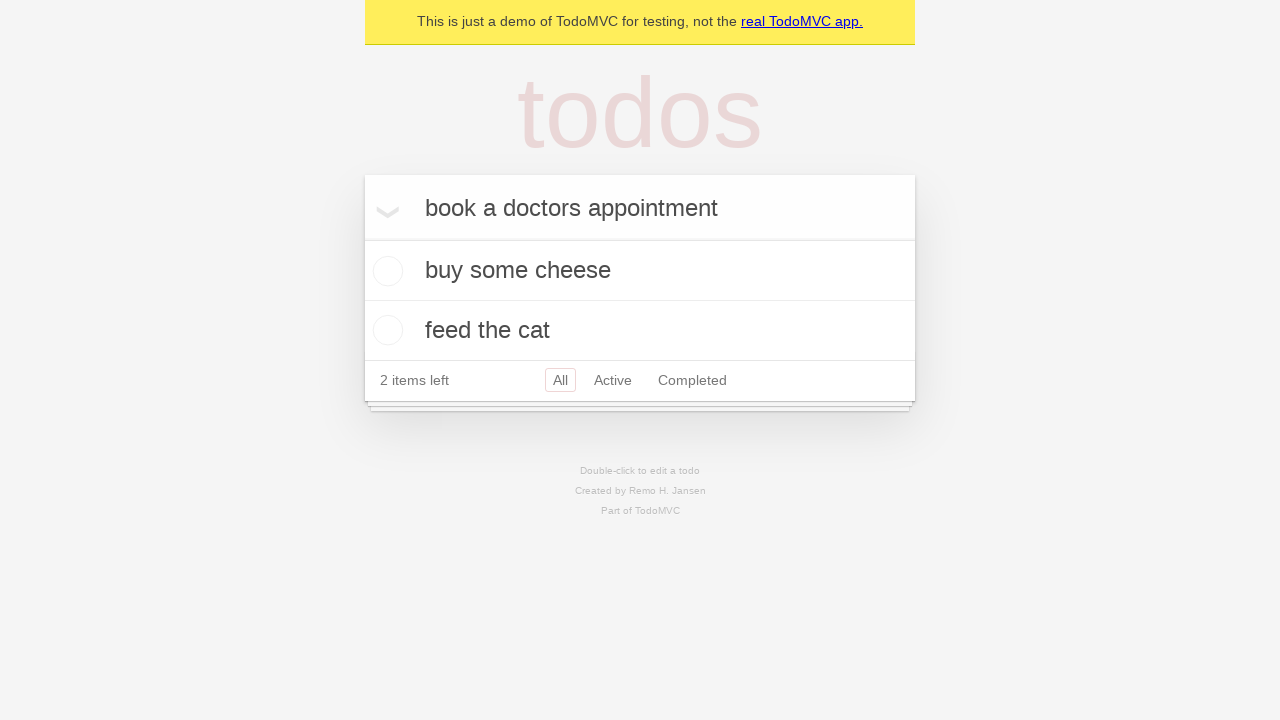

Pressed Enter to create todo 'book a doctors appointment' on internal:attr=[placeholder="What needs to be done?"i]
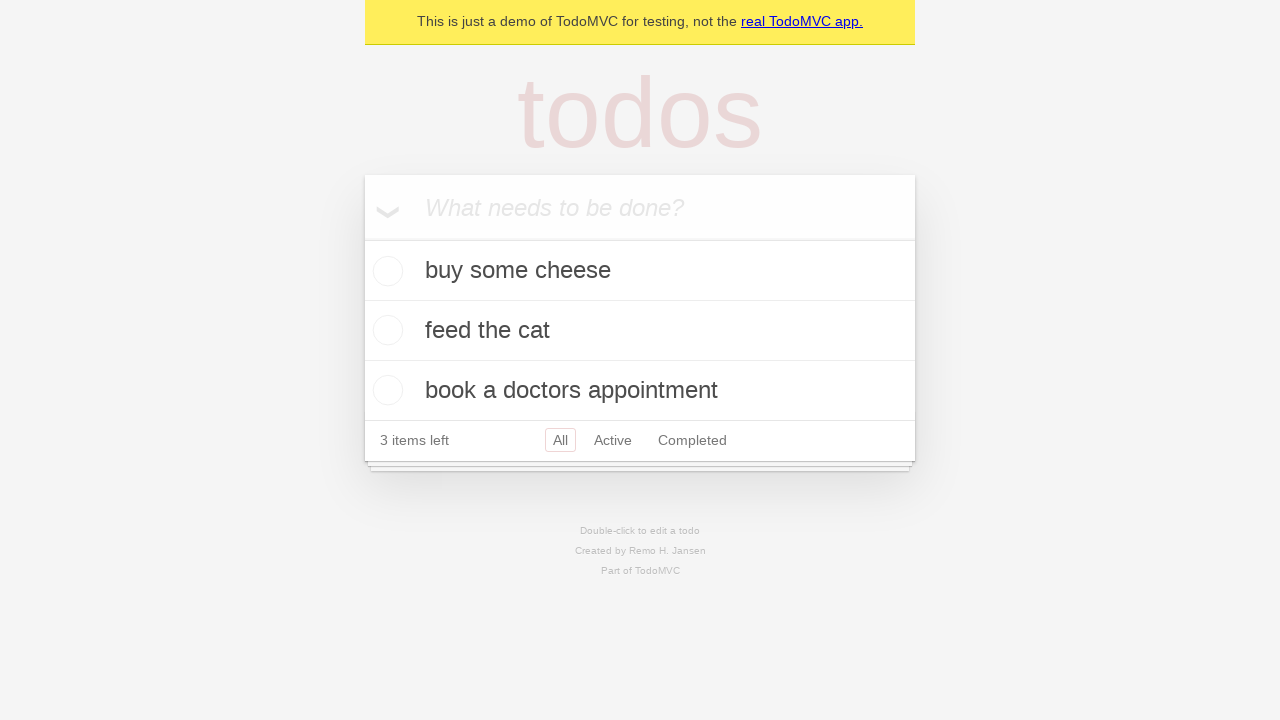

Double-clicked second todo item to enter edit mode at (640, 331) on internal:testid=[data-testid="todo-item"s] >> nth=1
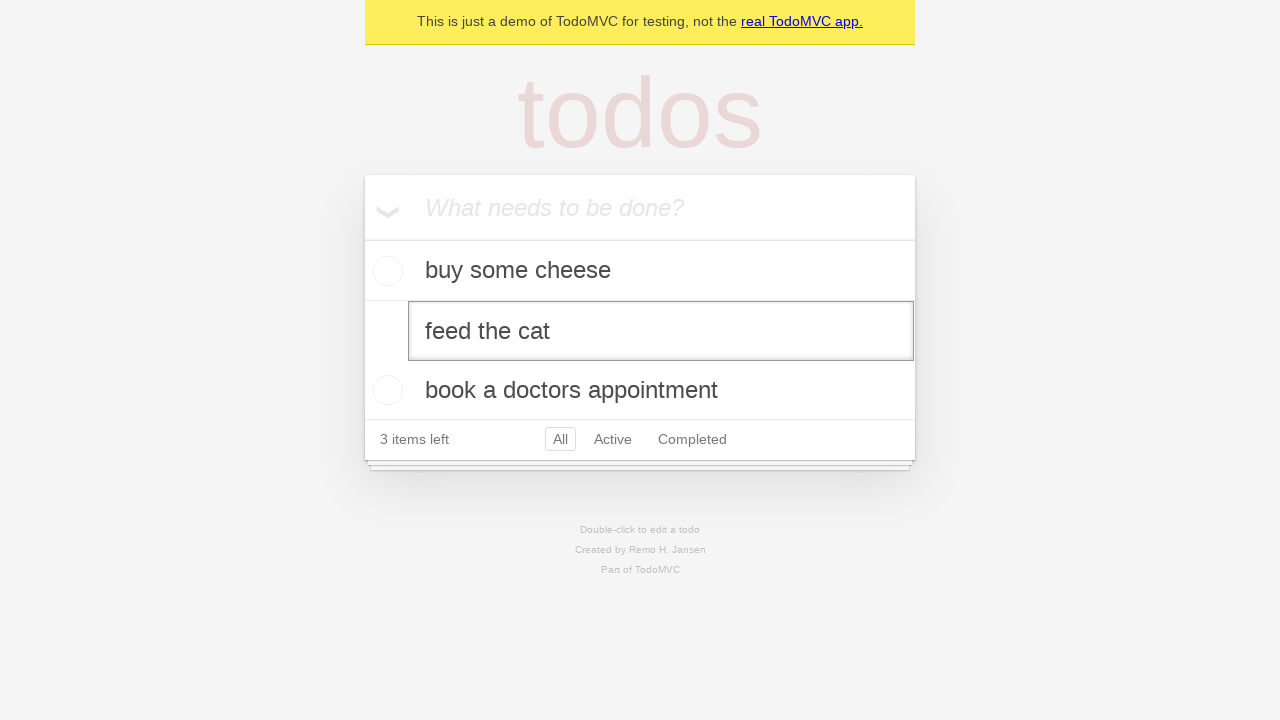

Filled edit textbox with new todo text 'buy some sausages' on internal:testid=[data-testid="todo-item"s] >> nth=1 >> internal:role=textbox[nam
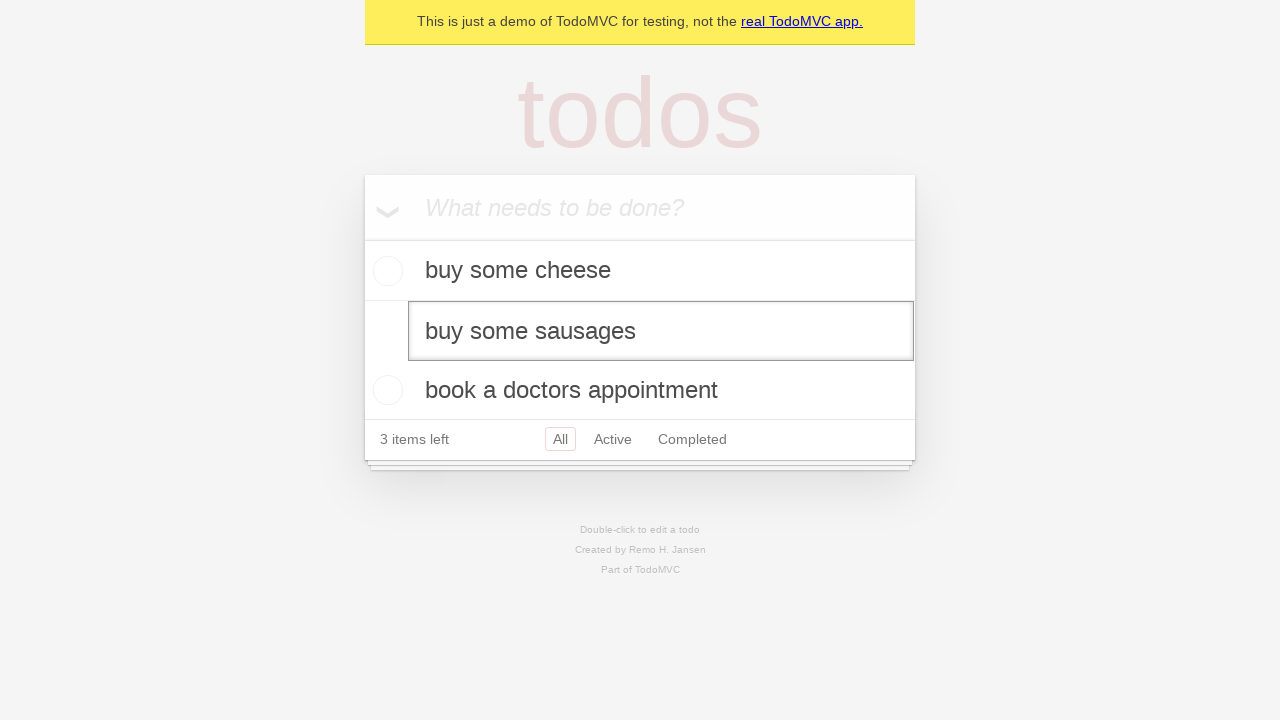

Pressed Escape key to cancel edit on internal:testid=[data-testid="todo-item"s] >> nth=1 >> internal:role=textbox[nam
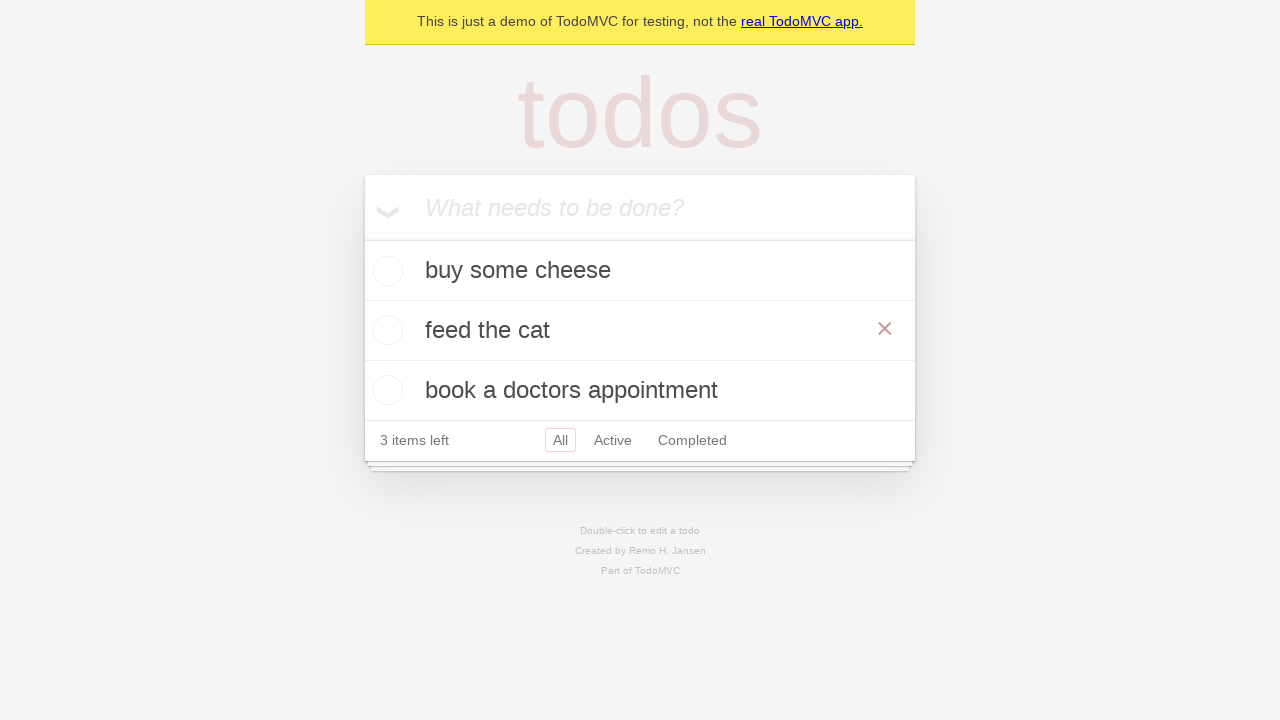

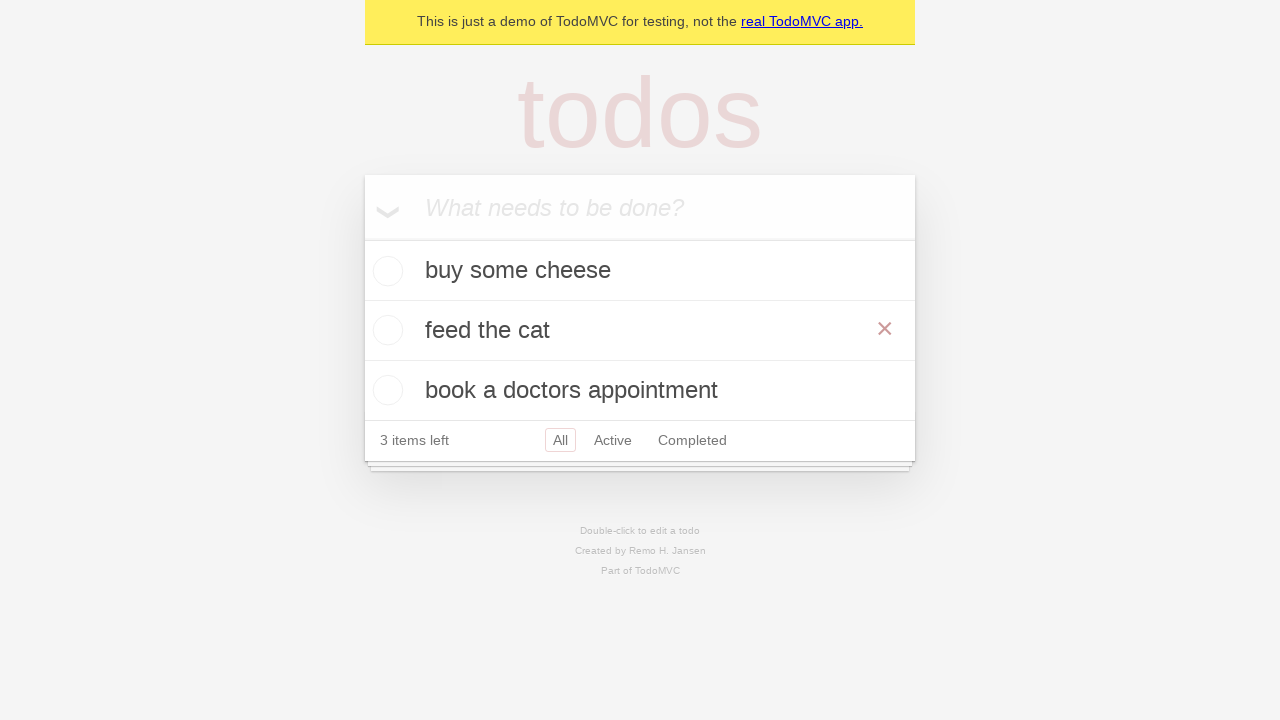